Tests file upload functionality by creating a temporary file and uploading it through a web form, then verifying the form submission changes the URL

Starting URL: https://bonigarcia.dev/selenium-webdriver-java/web-form.html

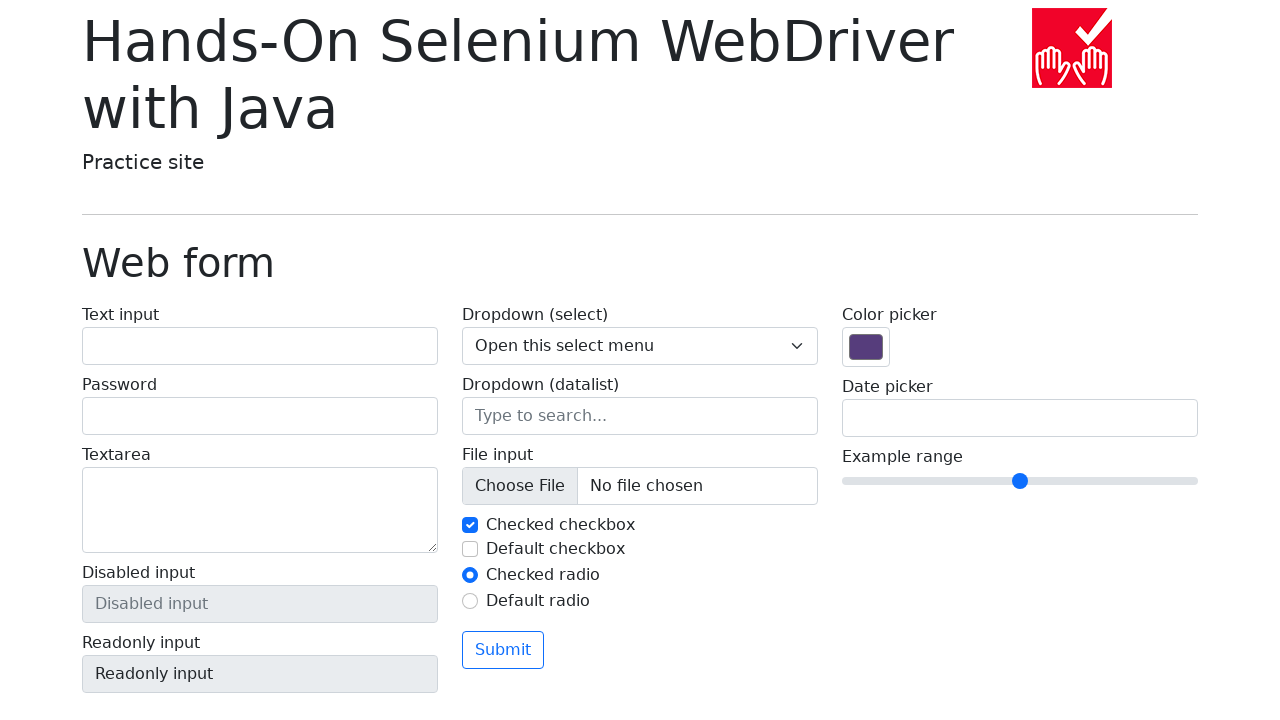

Created temporary file for upload with test content
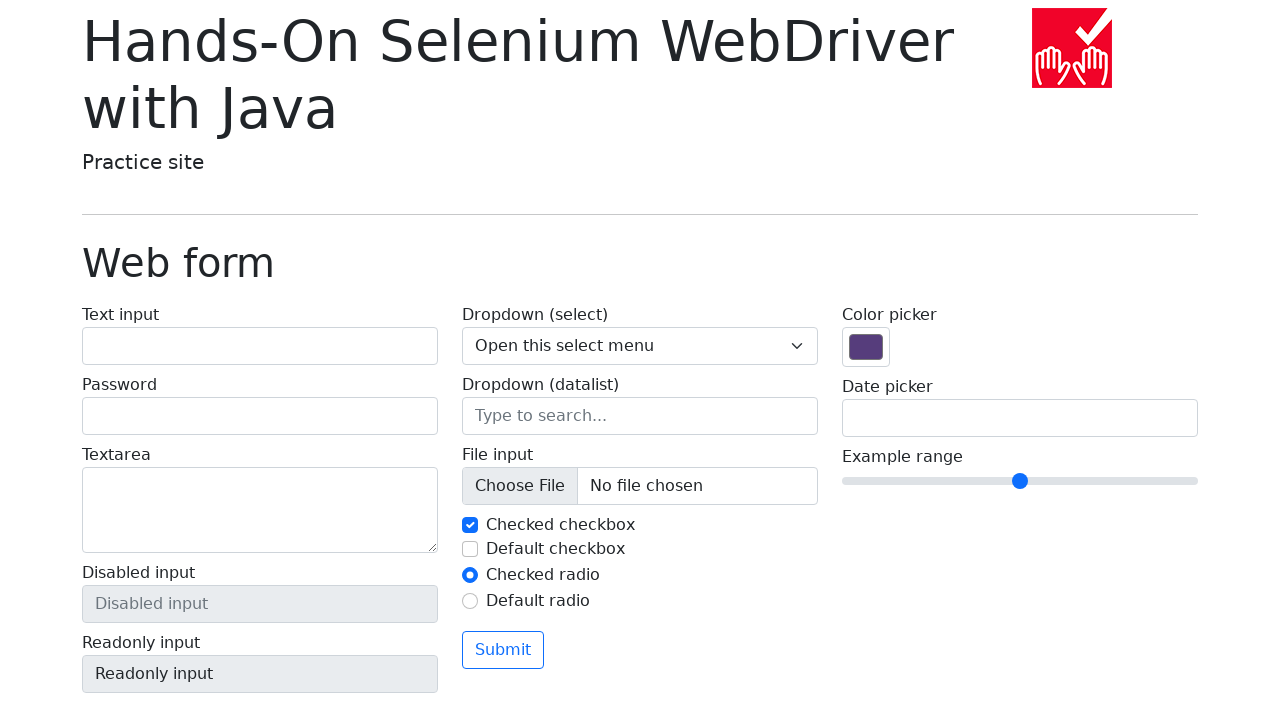

Set input file to temporary file in form
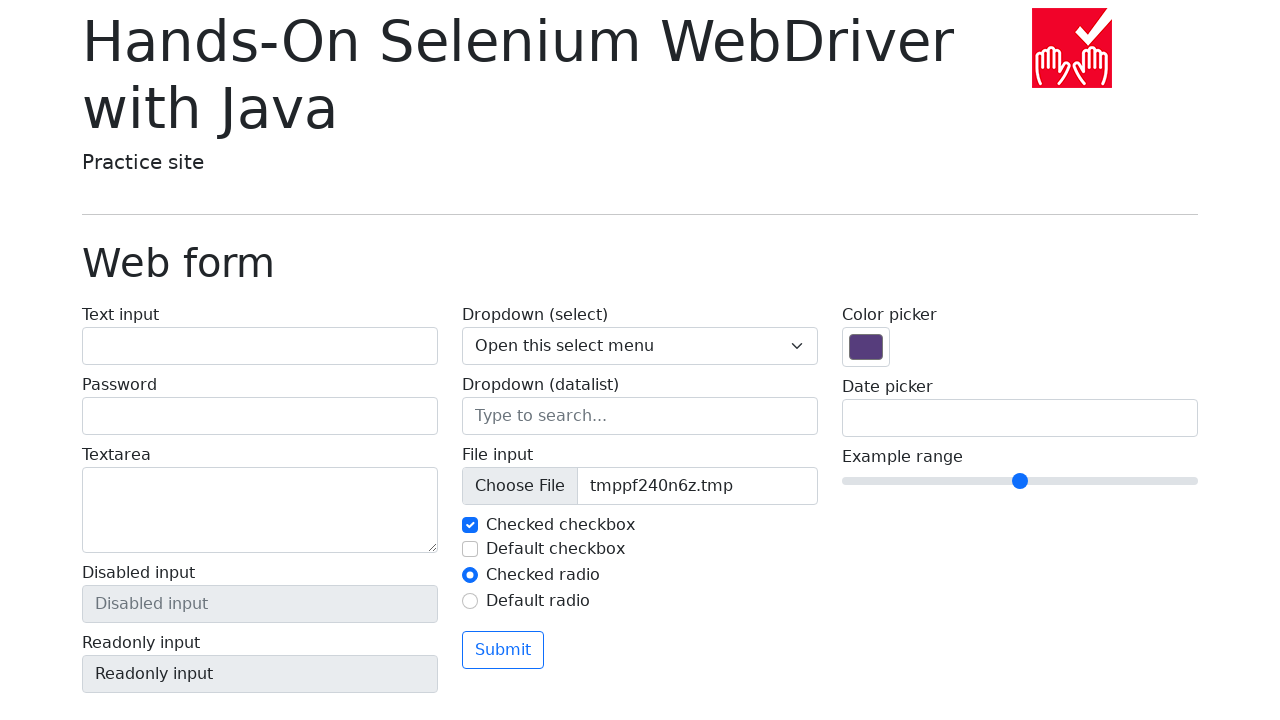

Submitted the web form with file upload
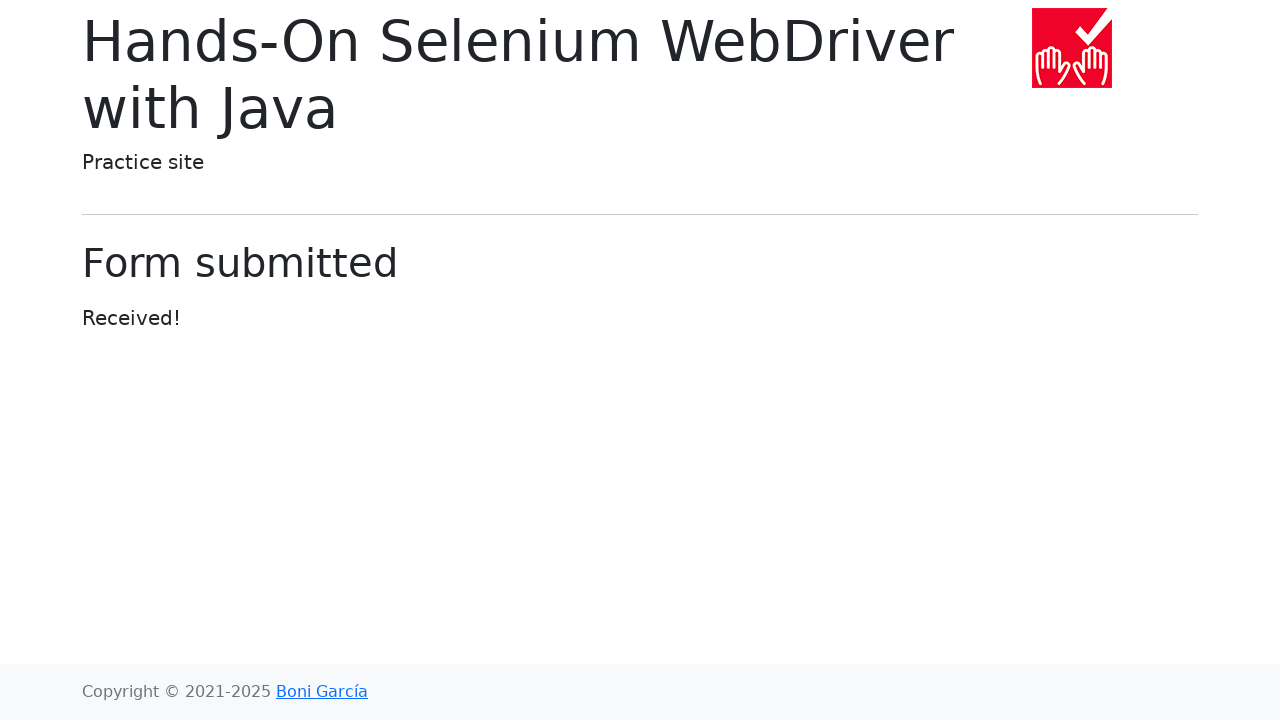

Form submission completed and page loaded
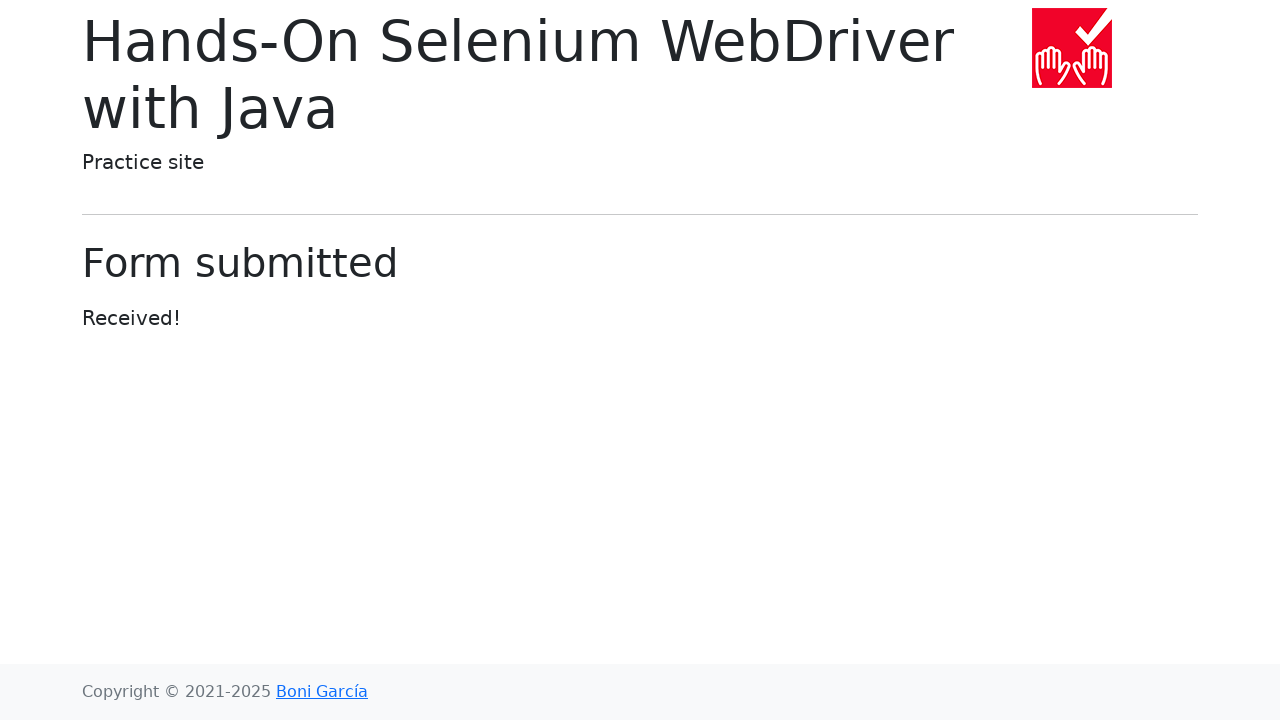

Cleaned up temporary file
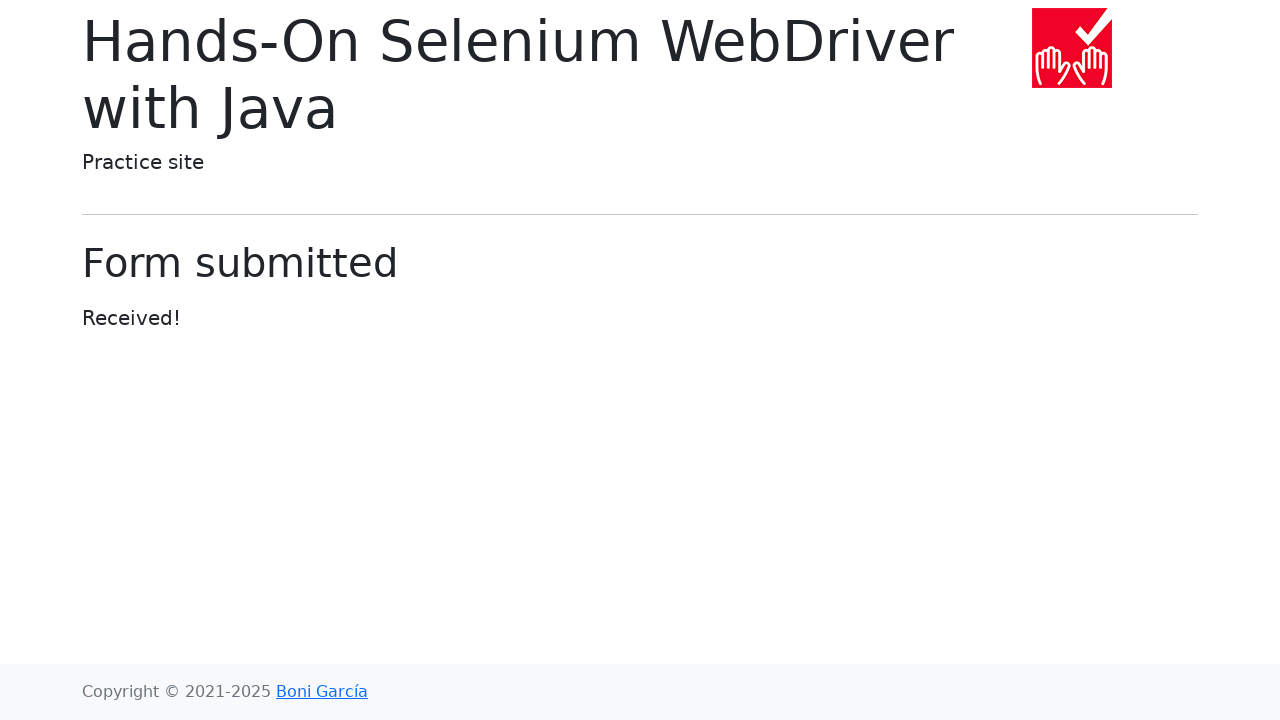

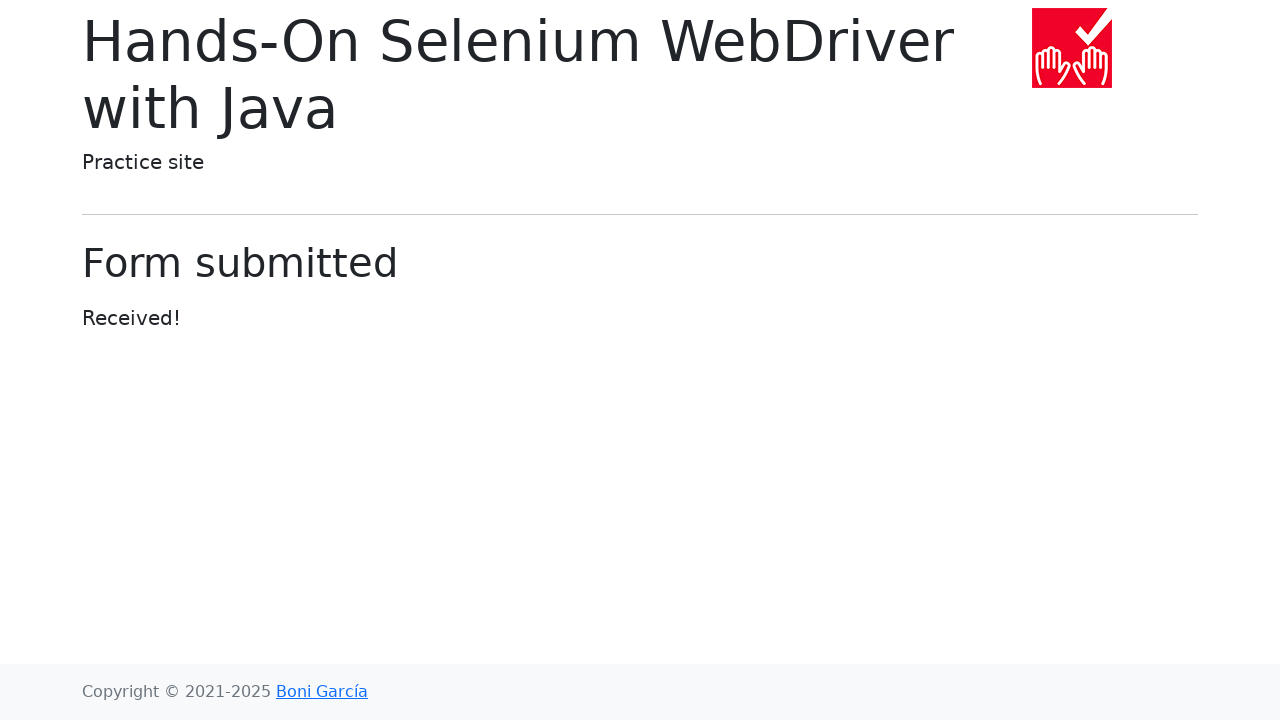